Tests that new todo items are appended to the bottom of the list and the counter displays correctly

Starting URL: https://demo.playwright.dev/todomvc

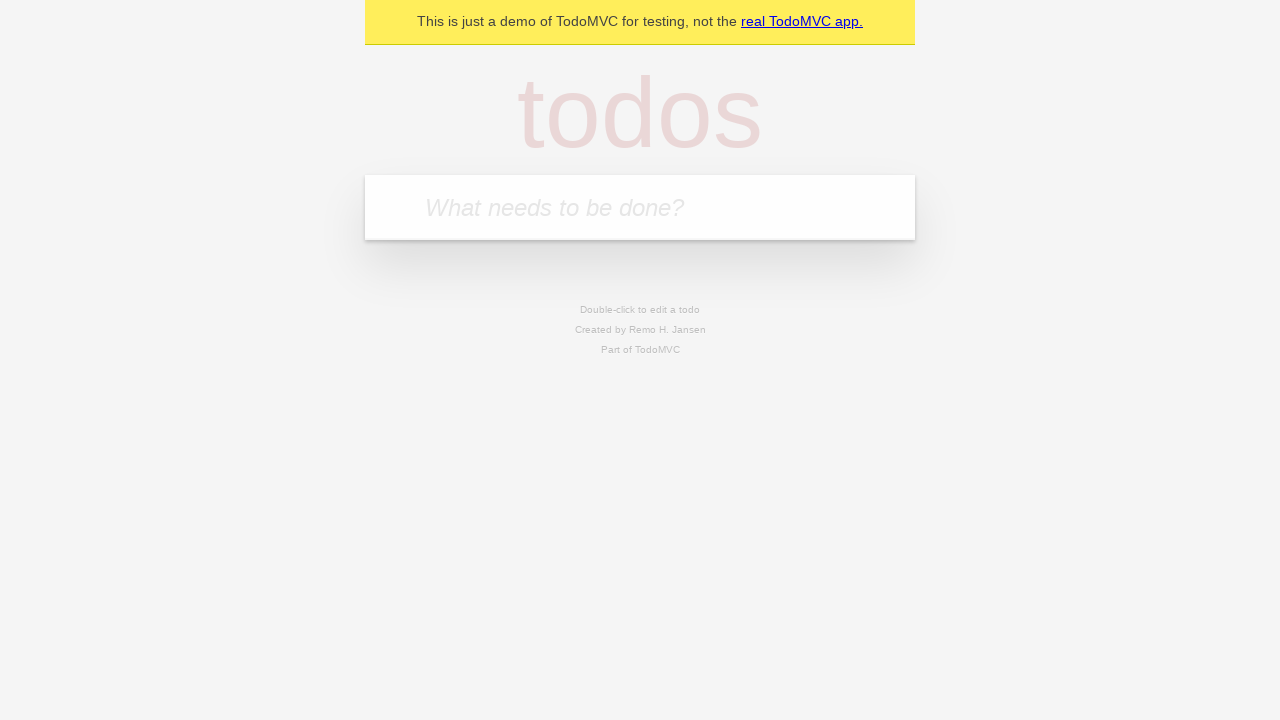

Filled todo input with 'buy some cheese' on internal:attr=[placeholder="What needs to be done?"i]
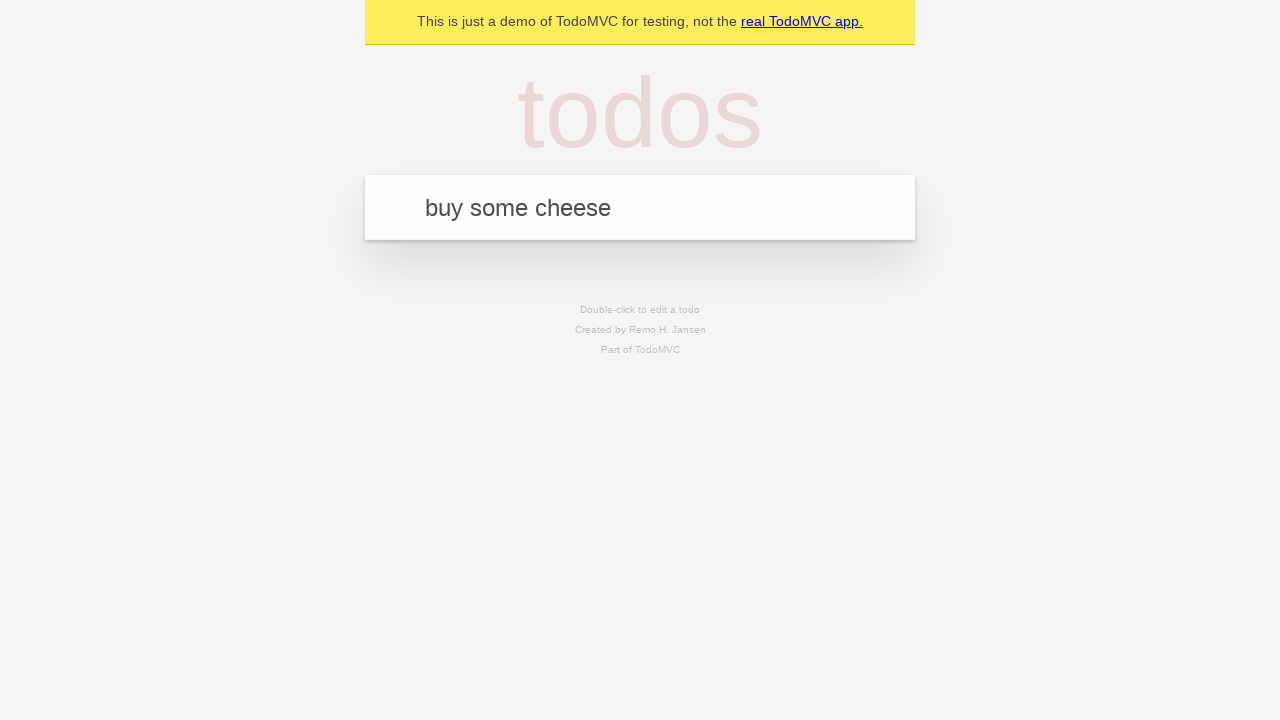

Pressed Enter to add first todo item on internal:attr=[placeholder="What needs to be done?"i]
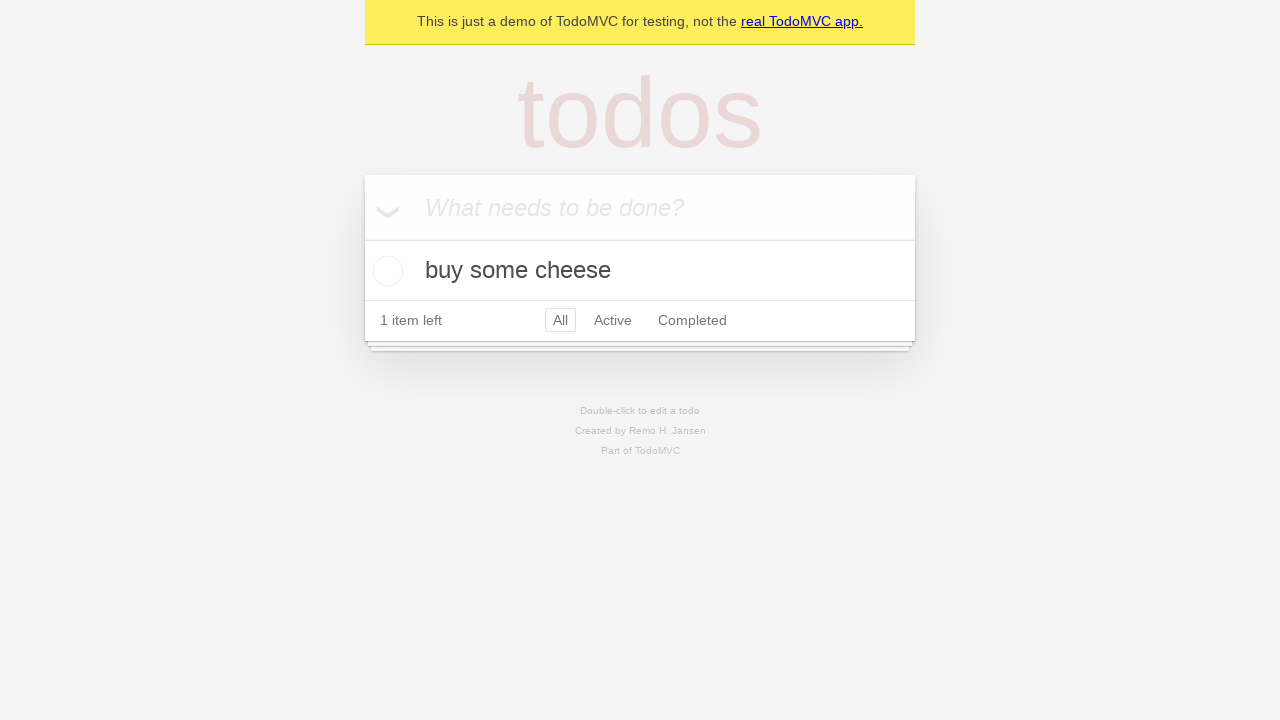

Filled todo input with 'feed the cat' on internal:attr=[placeholder="What needs to be done?"i]
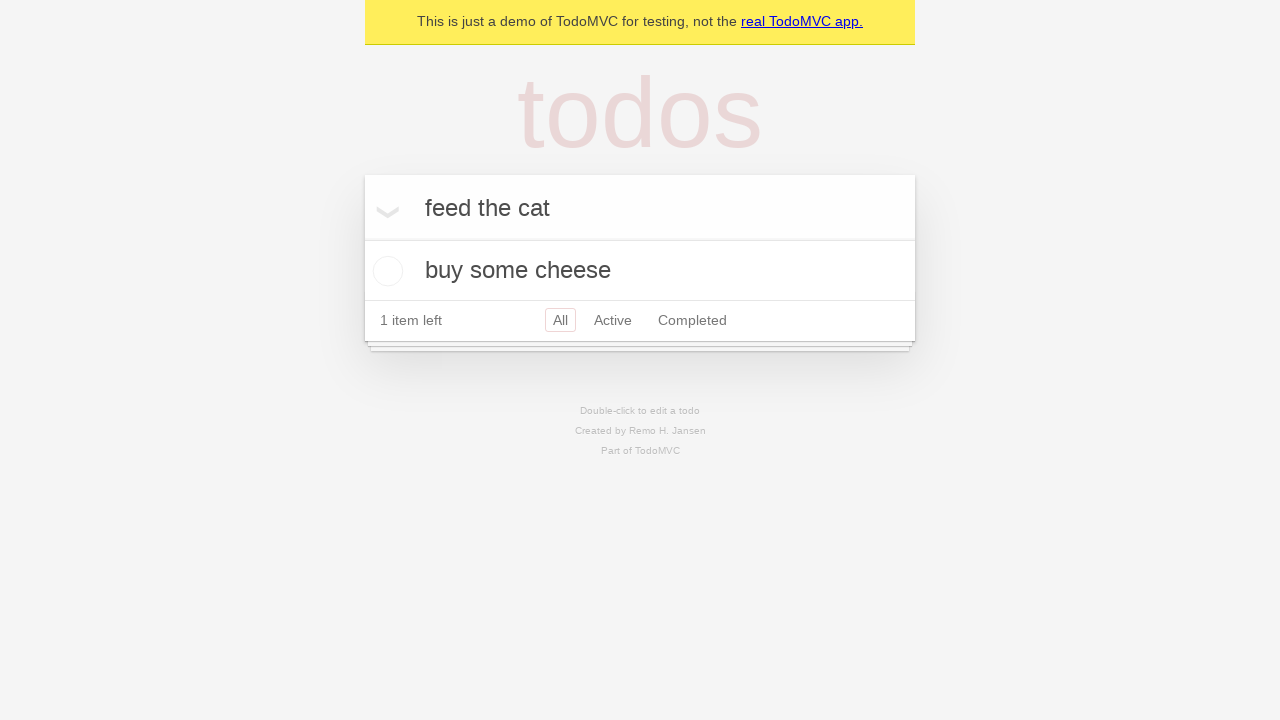

Pressed Enter to add second todo item on internal:attr=[placeholder="What needs to be done?"i]
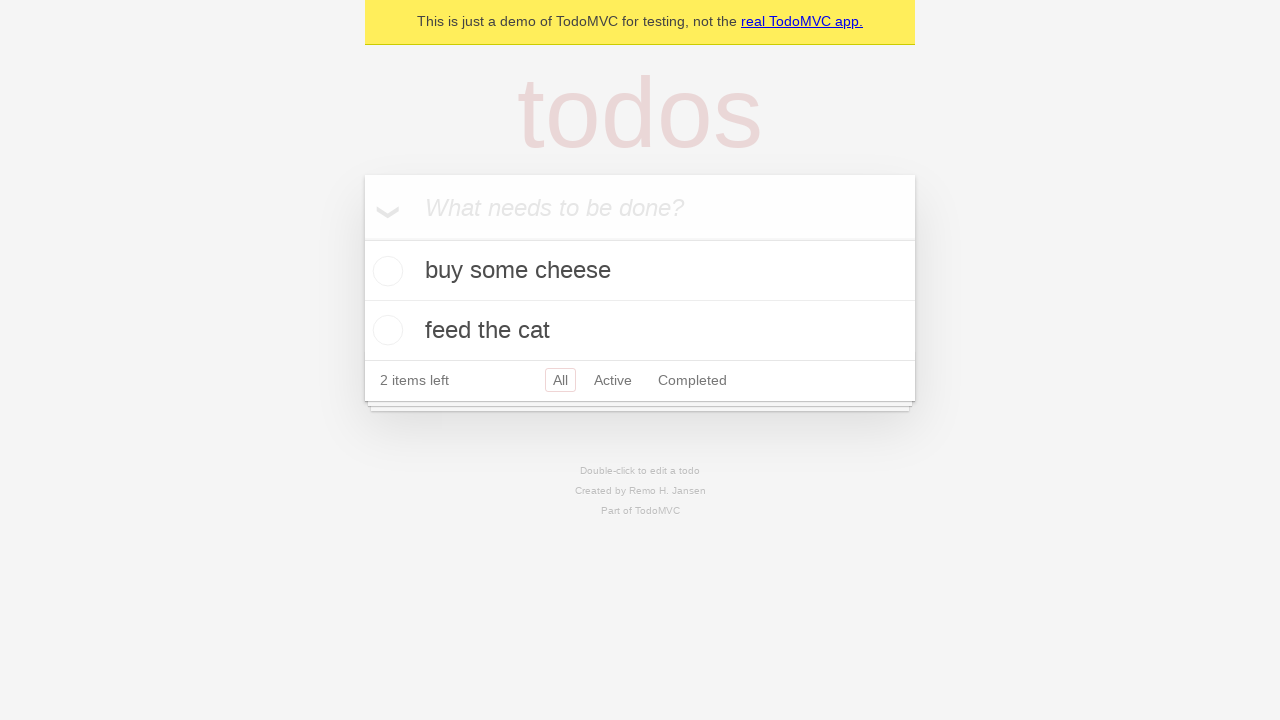

Filled todo input with 'book a doctors appointment' on internal:attr=[placeholder="What needs to be done?"i]
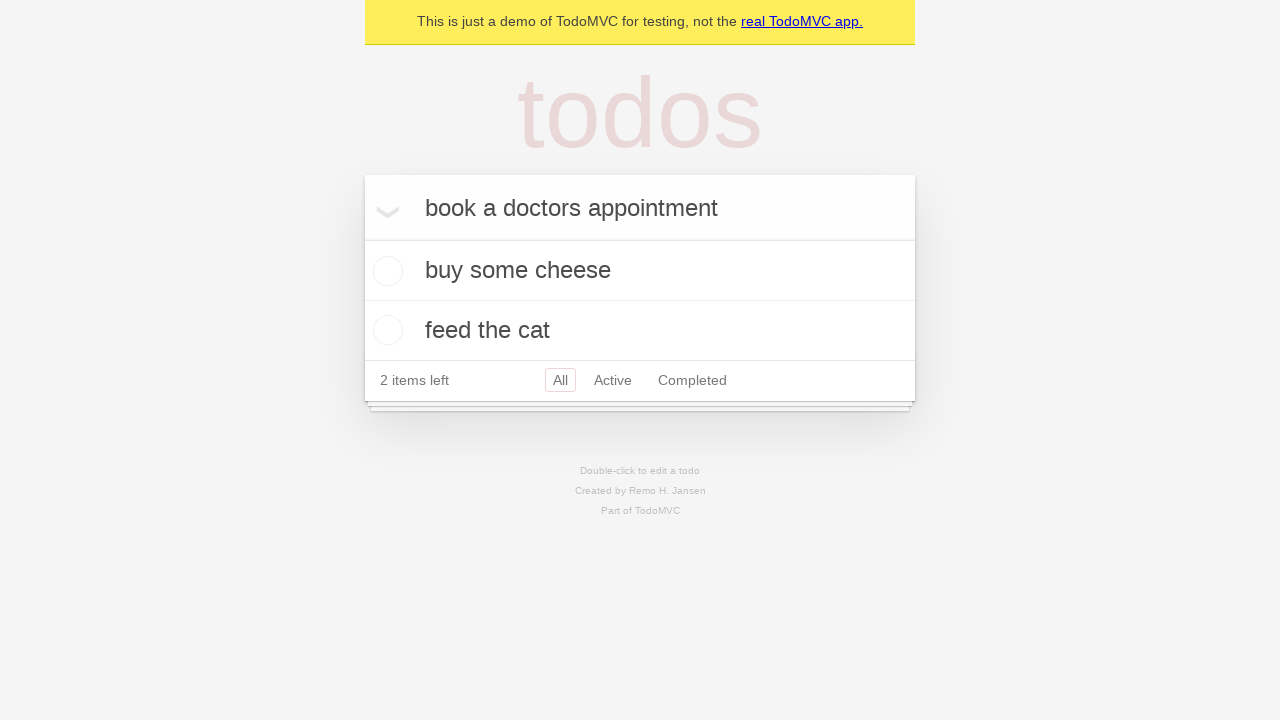

Pressed Enter to add third todo item on internal:attr=[placeholder="What needs to be done?"i]
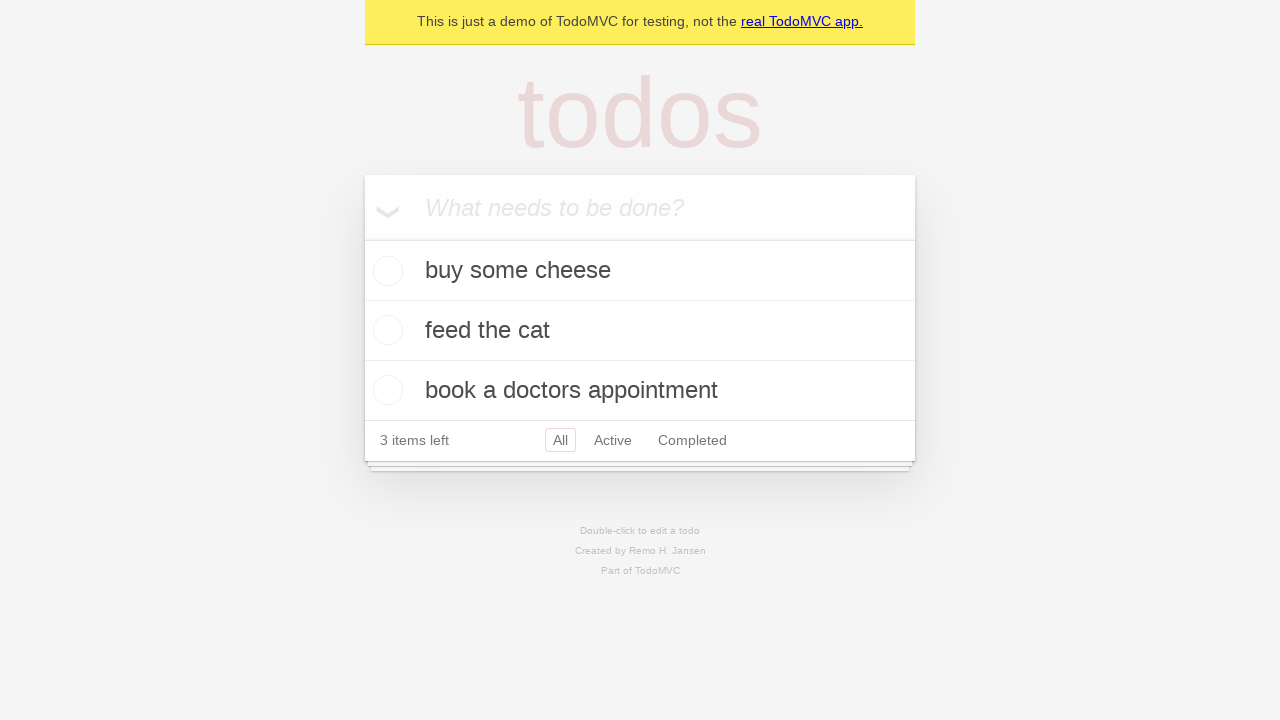

Todo counter element loaded
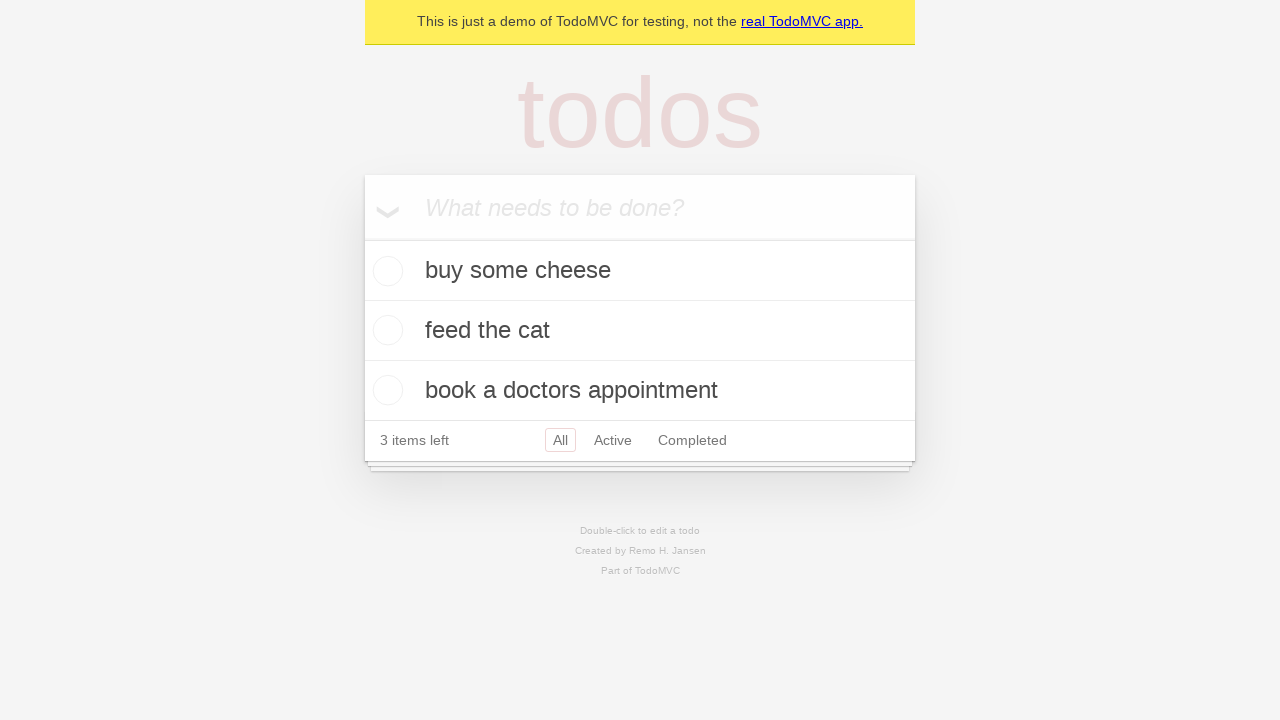

Verified counter displays '3 items left' - all new items appended to bottom of list
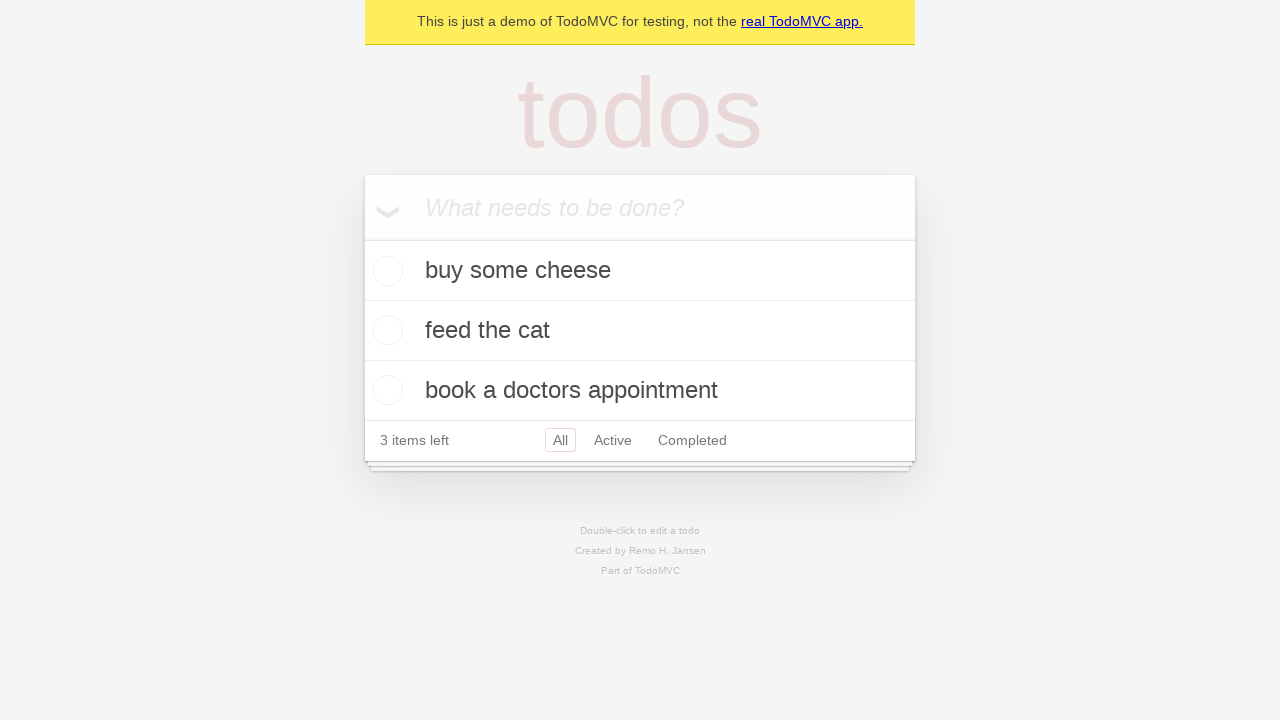

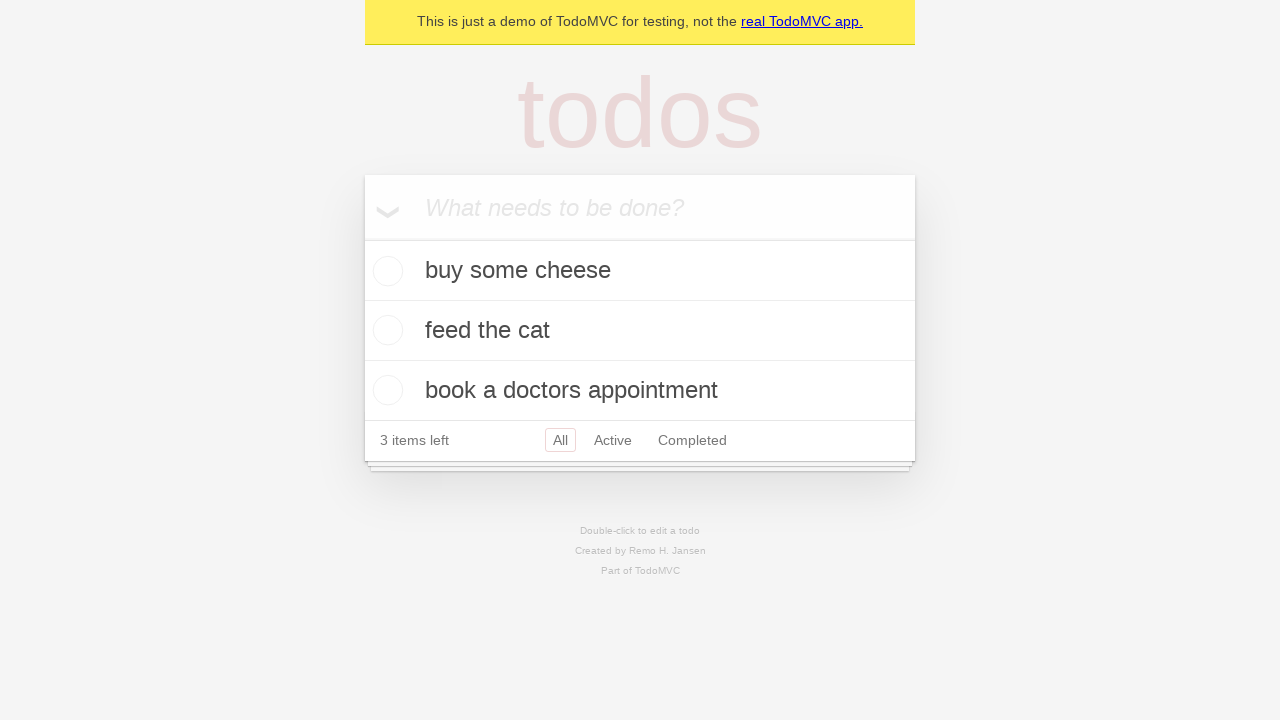